Tests a form that calculates the sum of two displayed numbers and selects the result from a dropdown menu

Starting URL: http://suninjuly.github.io/selects1.html

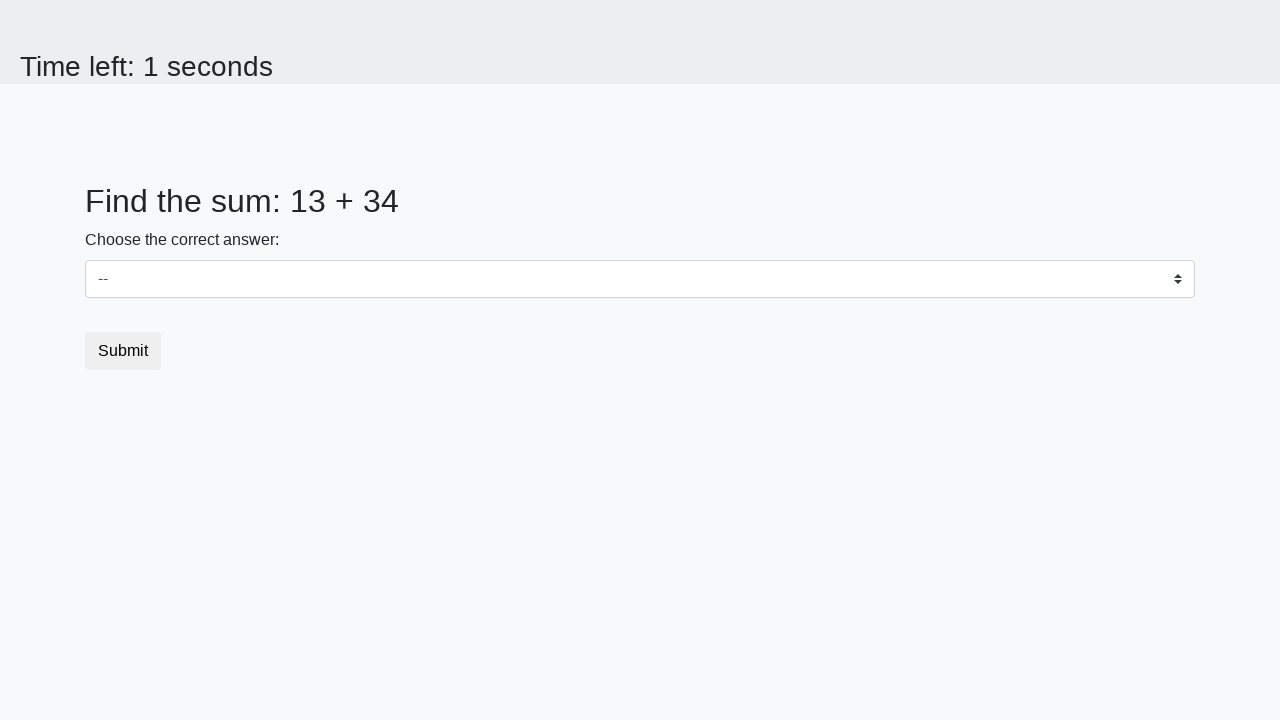

Retrieved first number from #num1
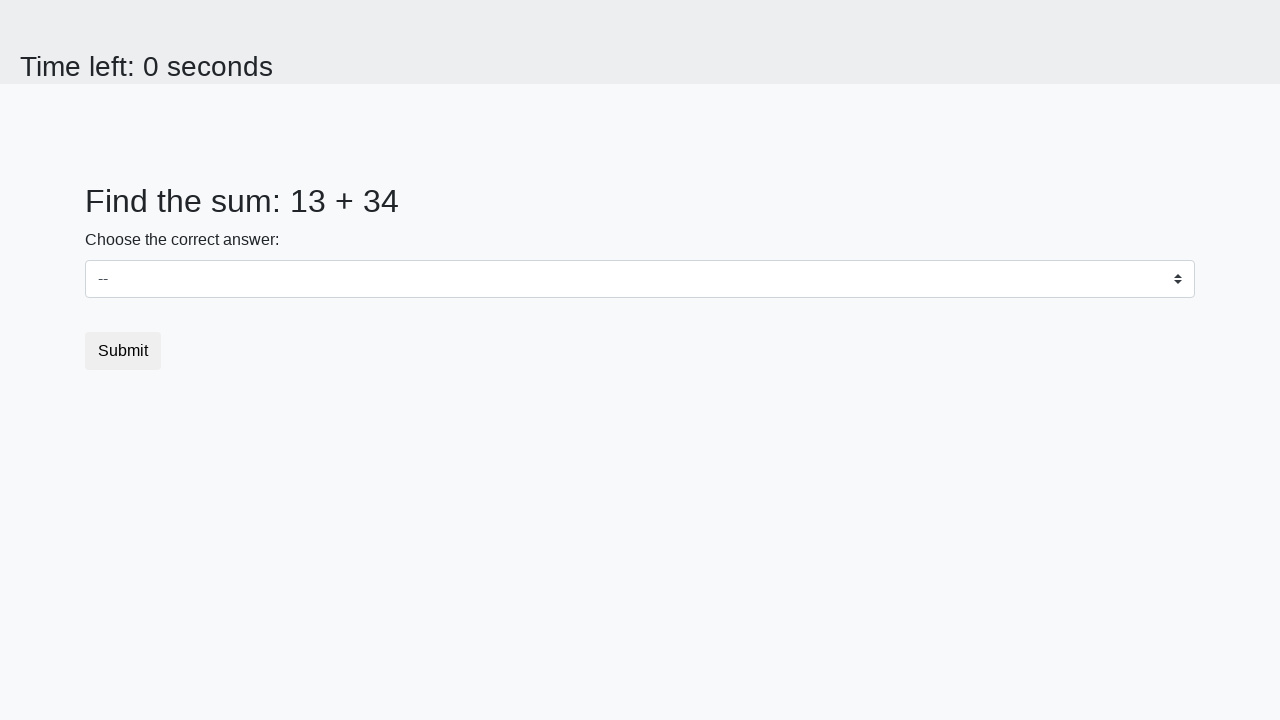

Retrieved second number from #num2
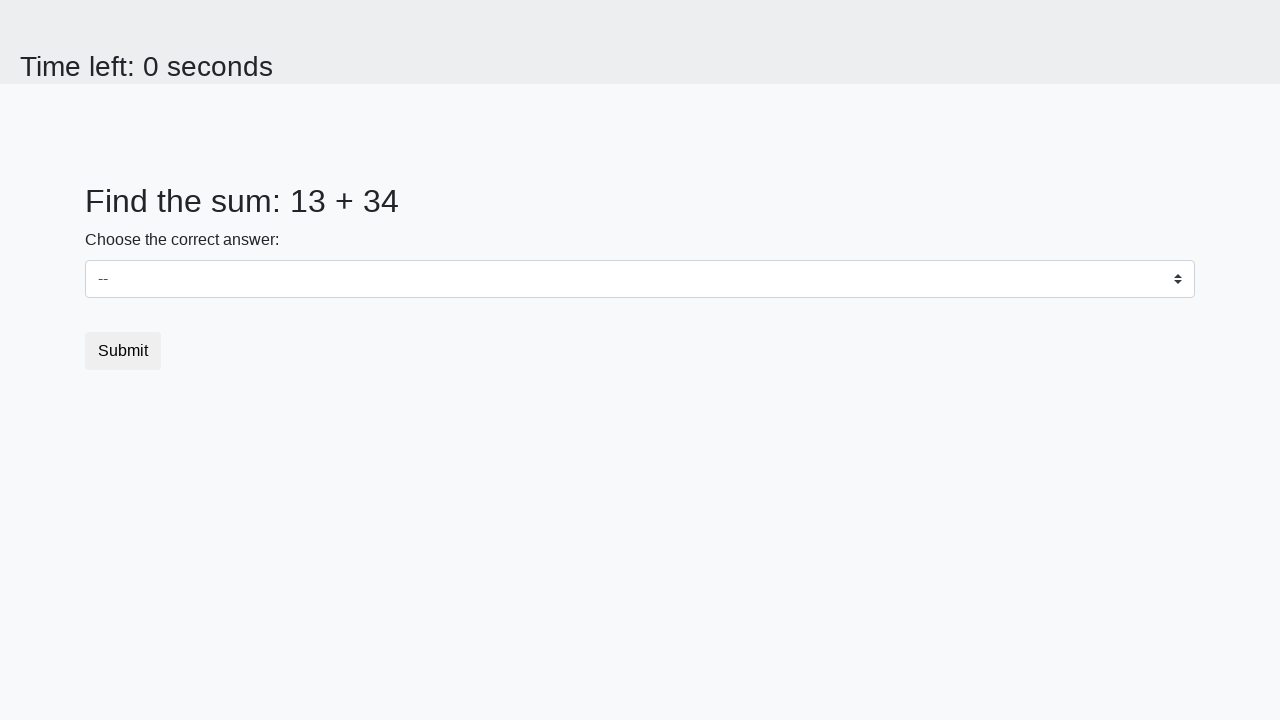

Calculated sum: 13 + 34 = 47
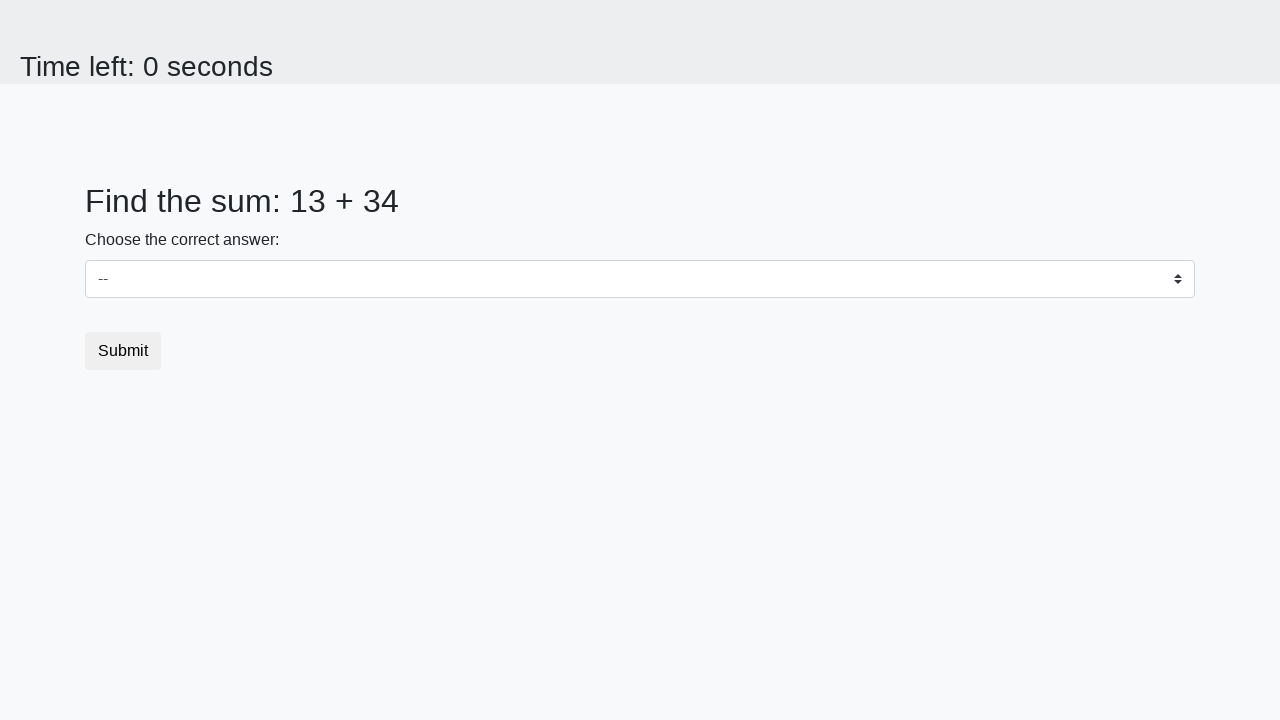

Selected 47 from dropdown menu on select
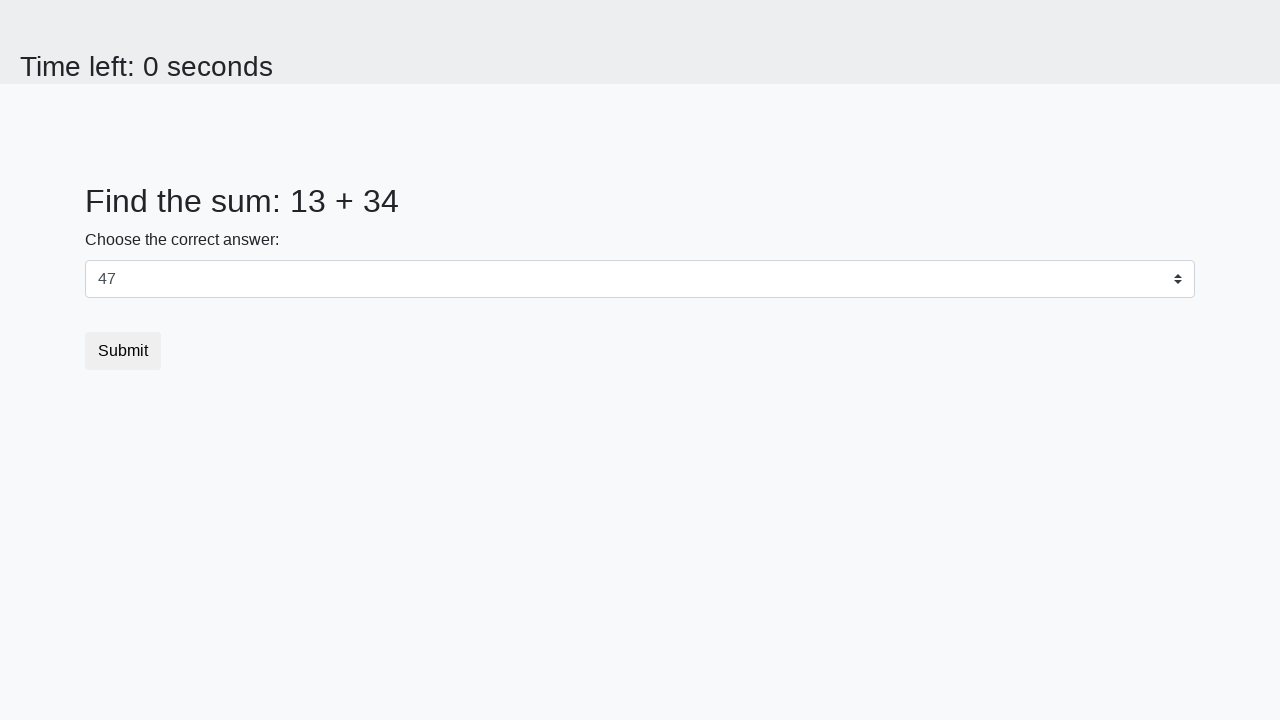

Clicked submit button at (123, 351) on button.btn.btn-default
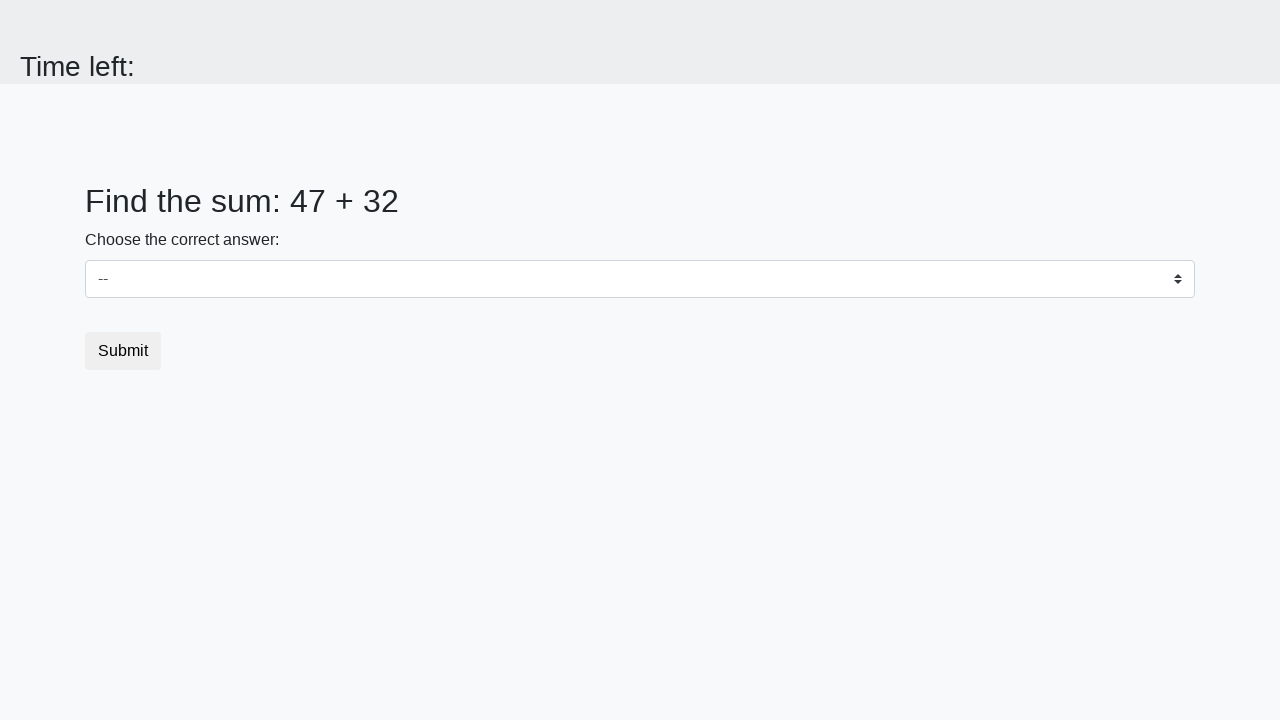

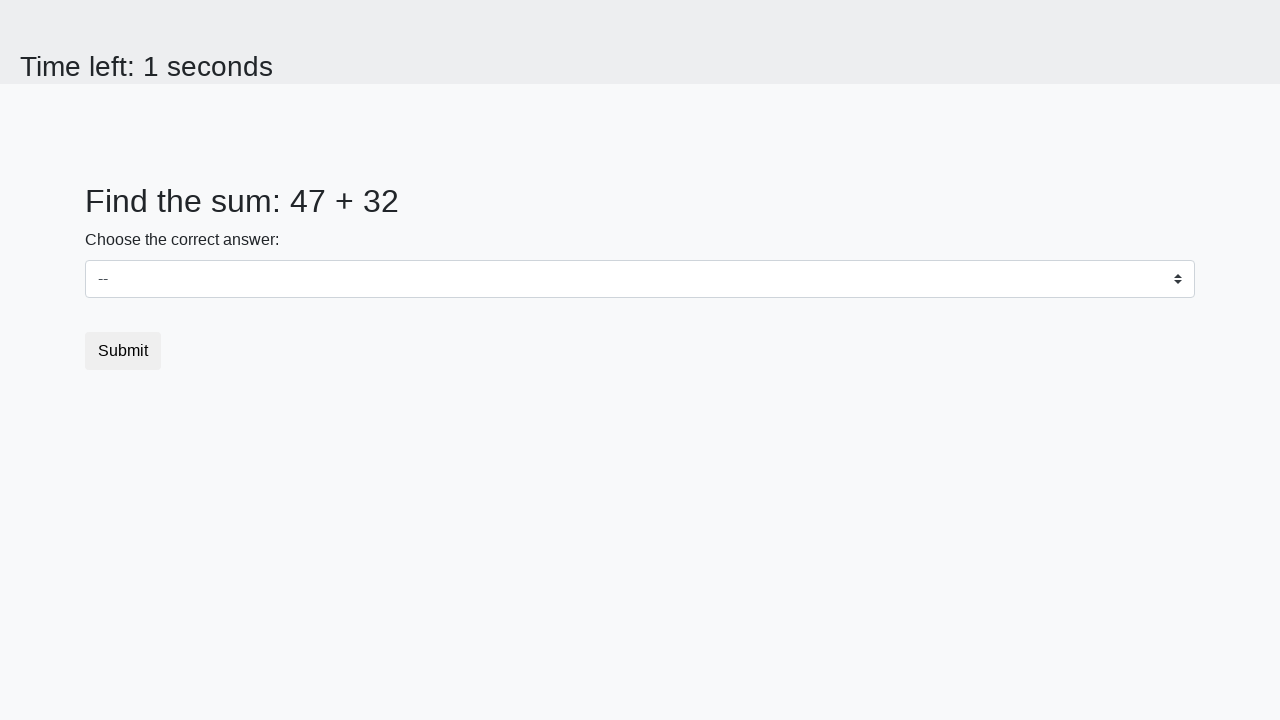